Validates the page title and URL of the demoblaze.com homepage by checking that the title is "STORE" and the URL matches the expected value.

Starting URL: https://demoblaze.com/

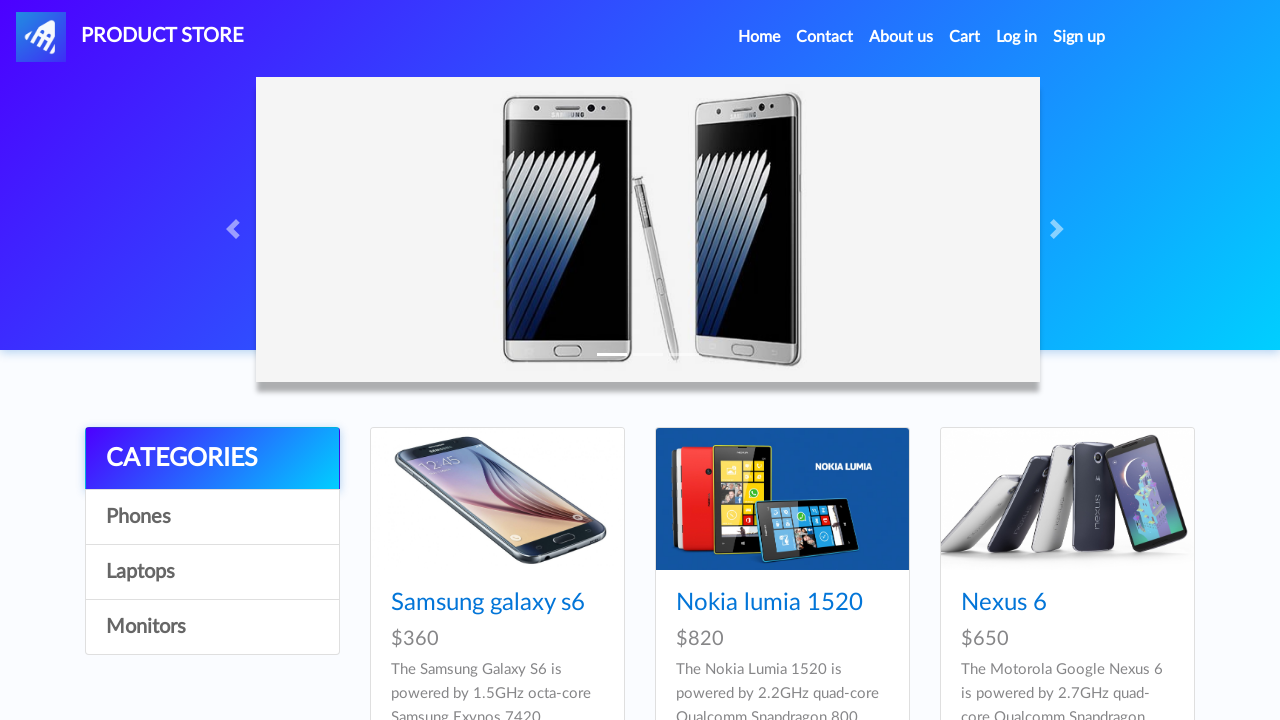

Retrieved page title from demoblaze.com homepage
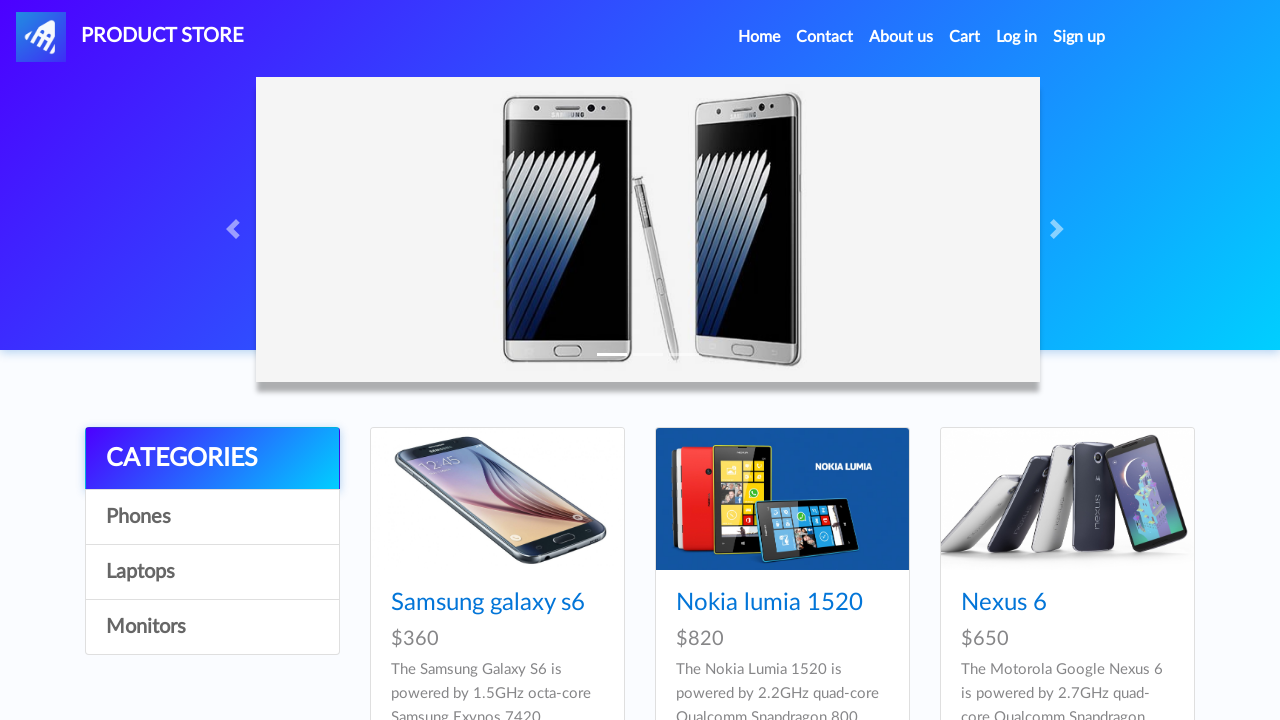

Validated page title is 'STORE'
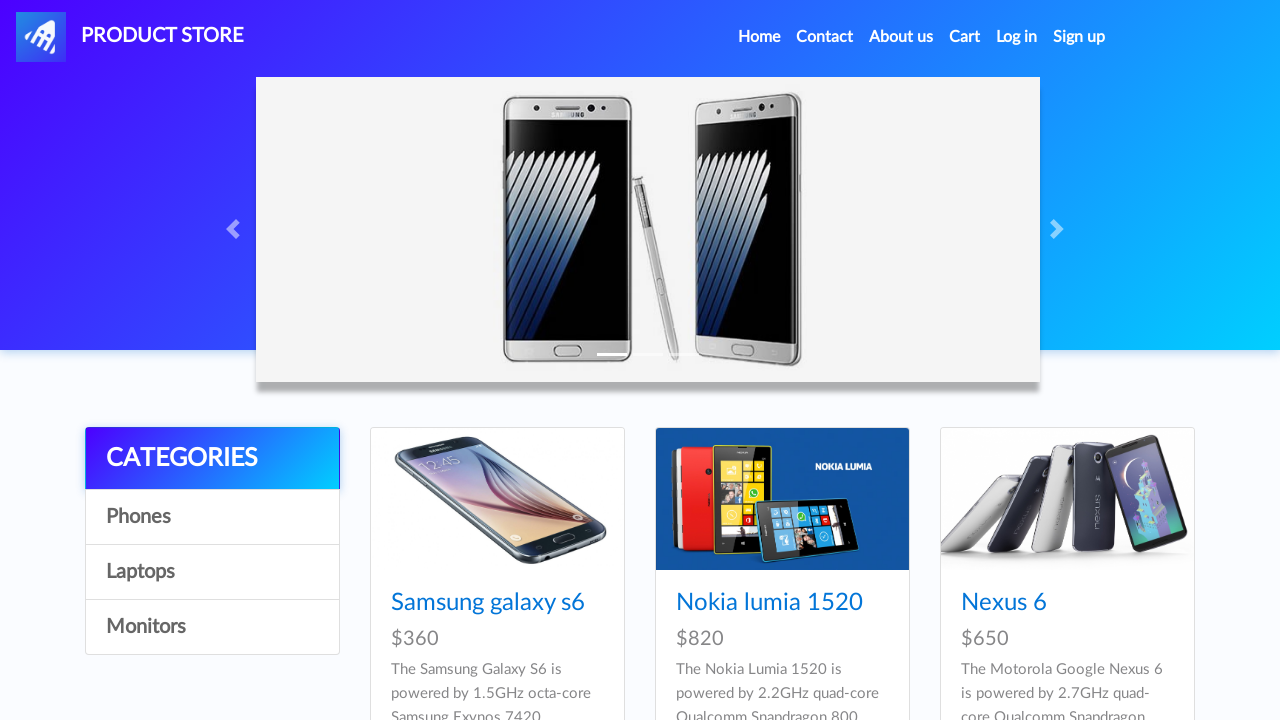

Retrieved current page URL
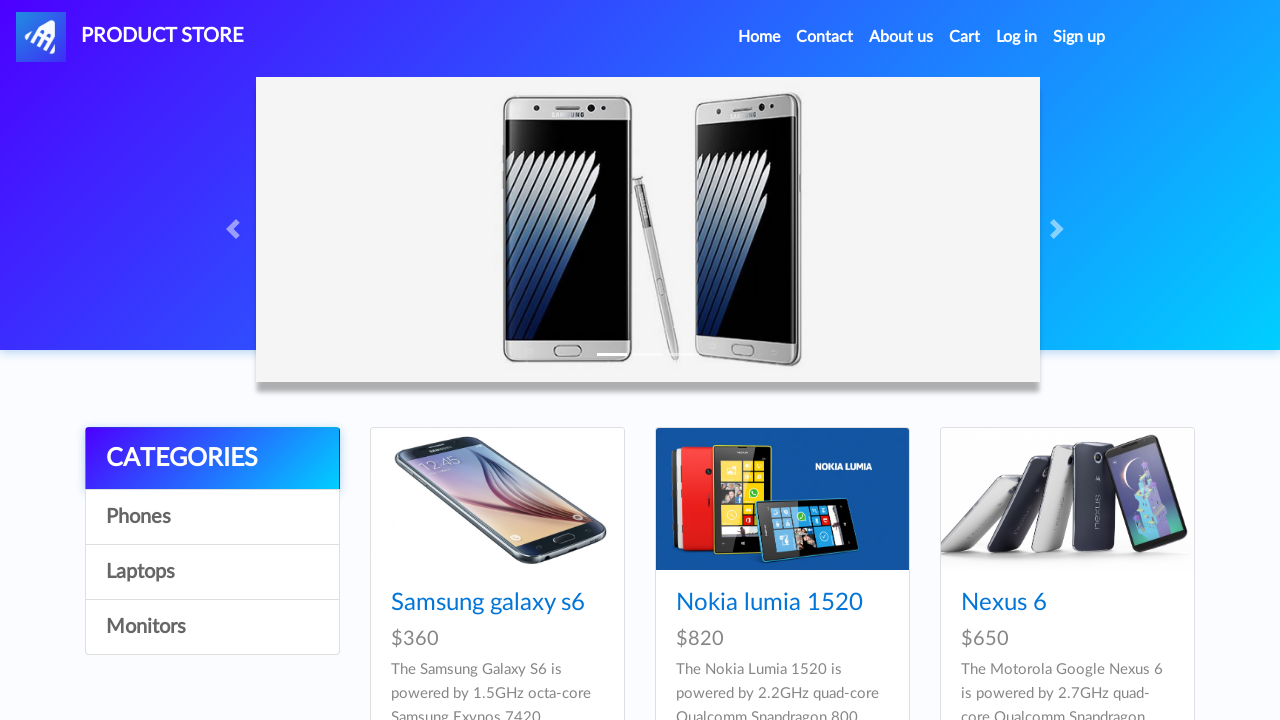

Validated page URL matches expected value 'https://demoblaze.com/'
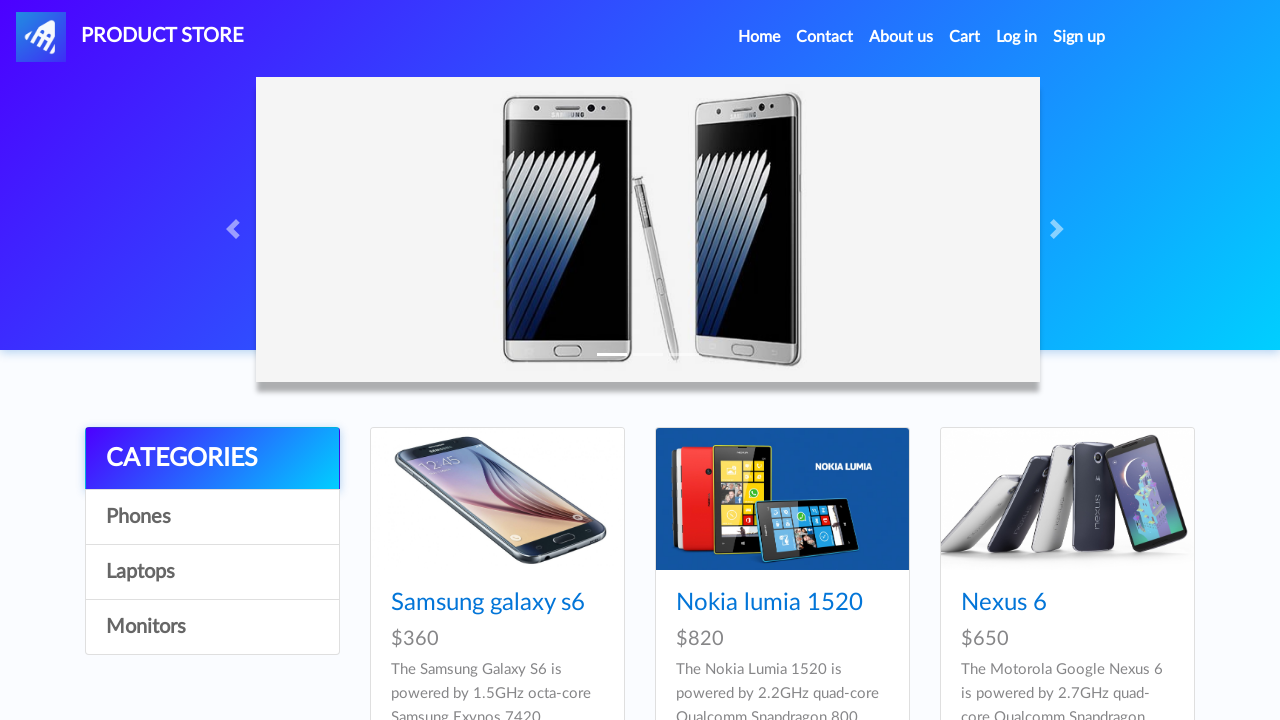

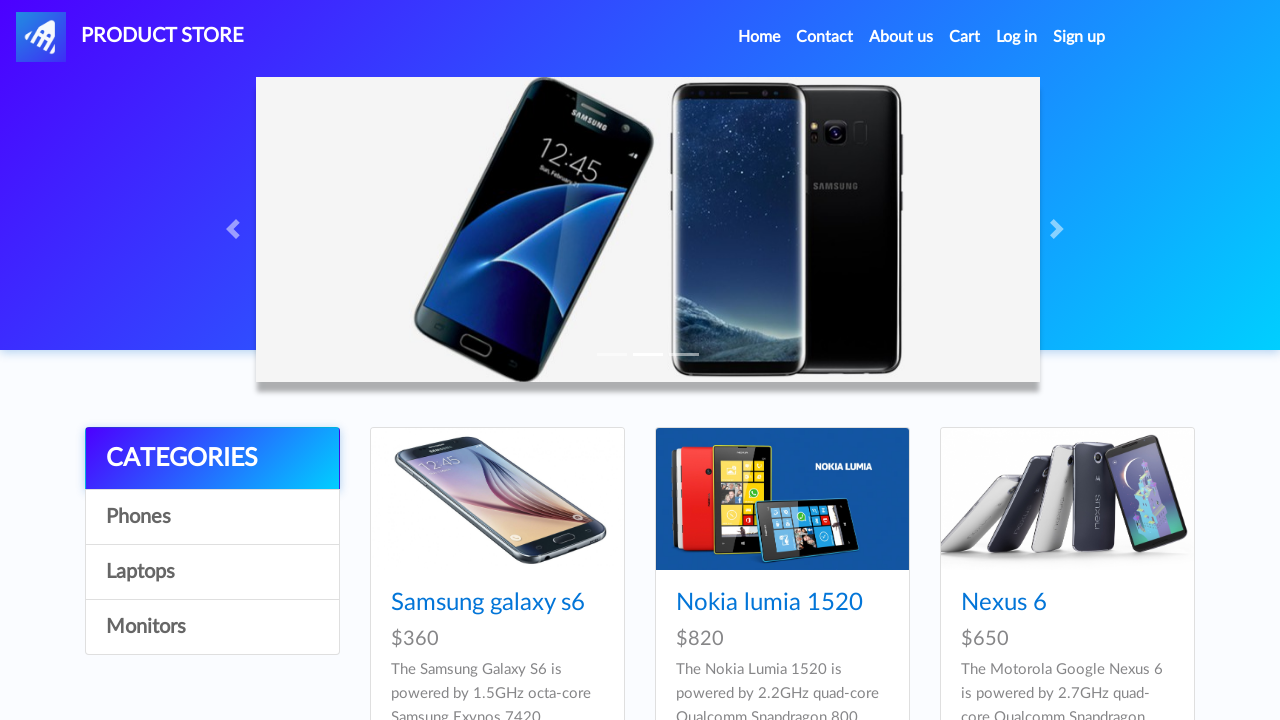